Demonstrates drag-and-drop-by-offset mouse action by dragging box A to a specific offset position

Starting URL: https://crossbrowsertesting.github.io/drag-and-drop

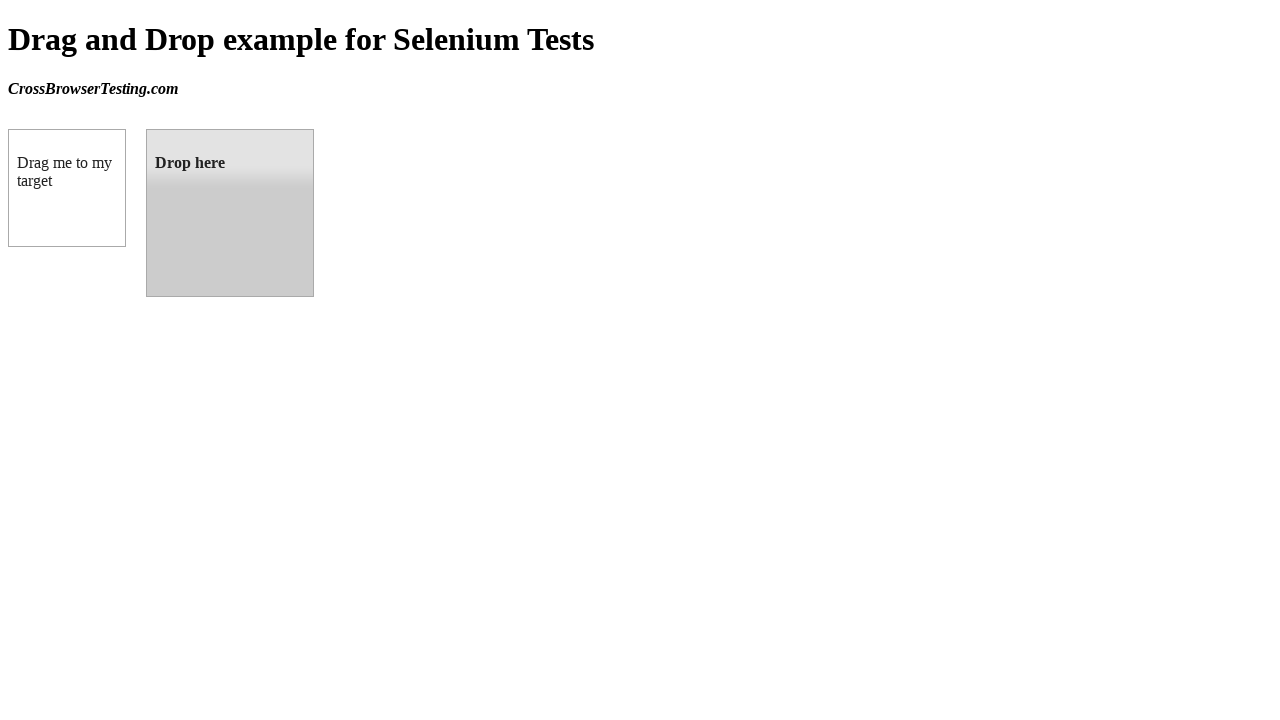

Located box A (draggable element)
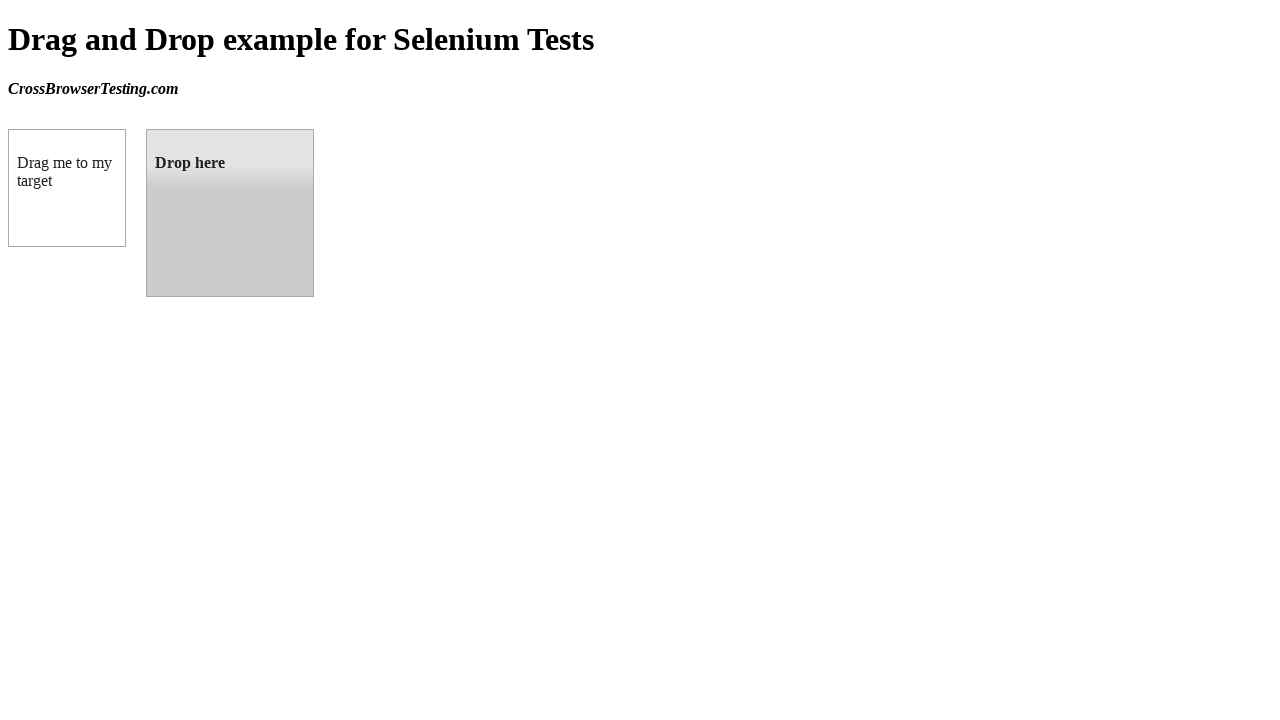

Located box B (droppable element)
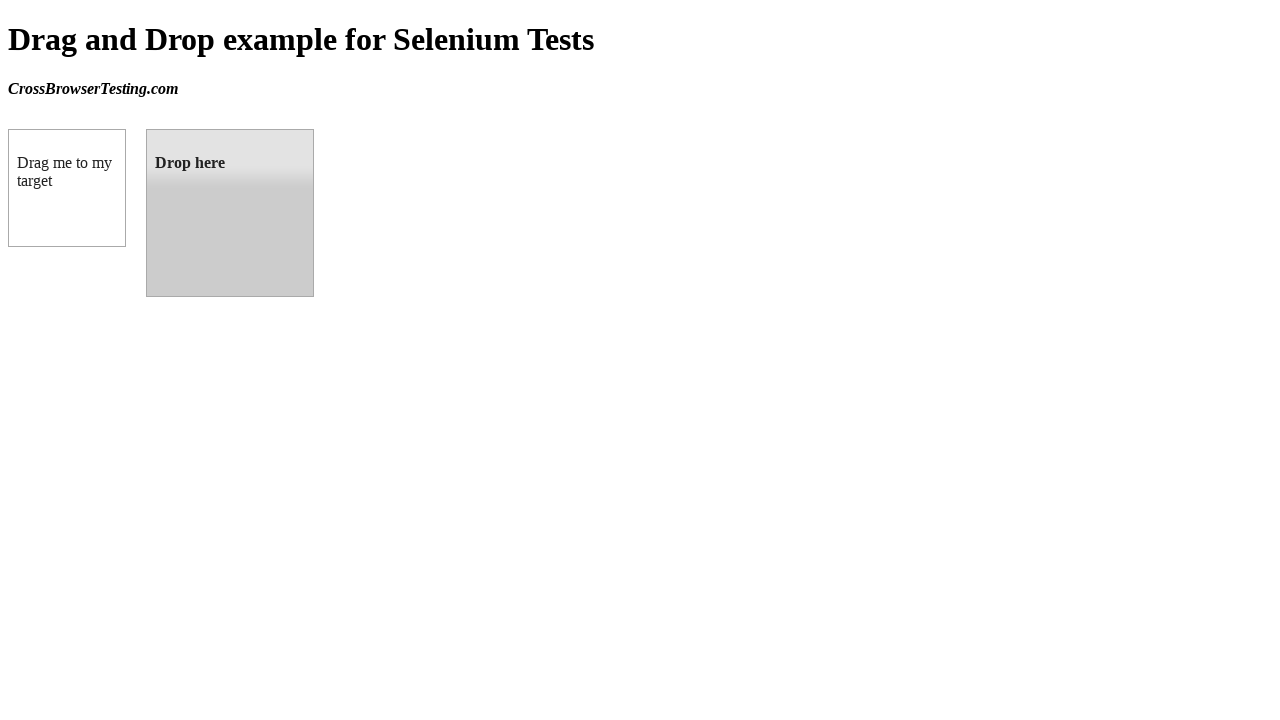

Retrieved target element bounding box position
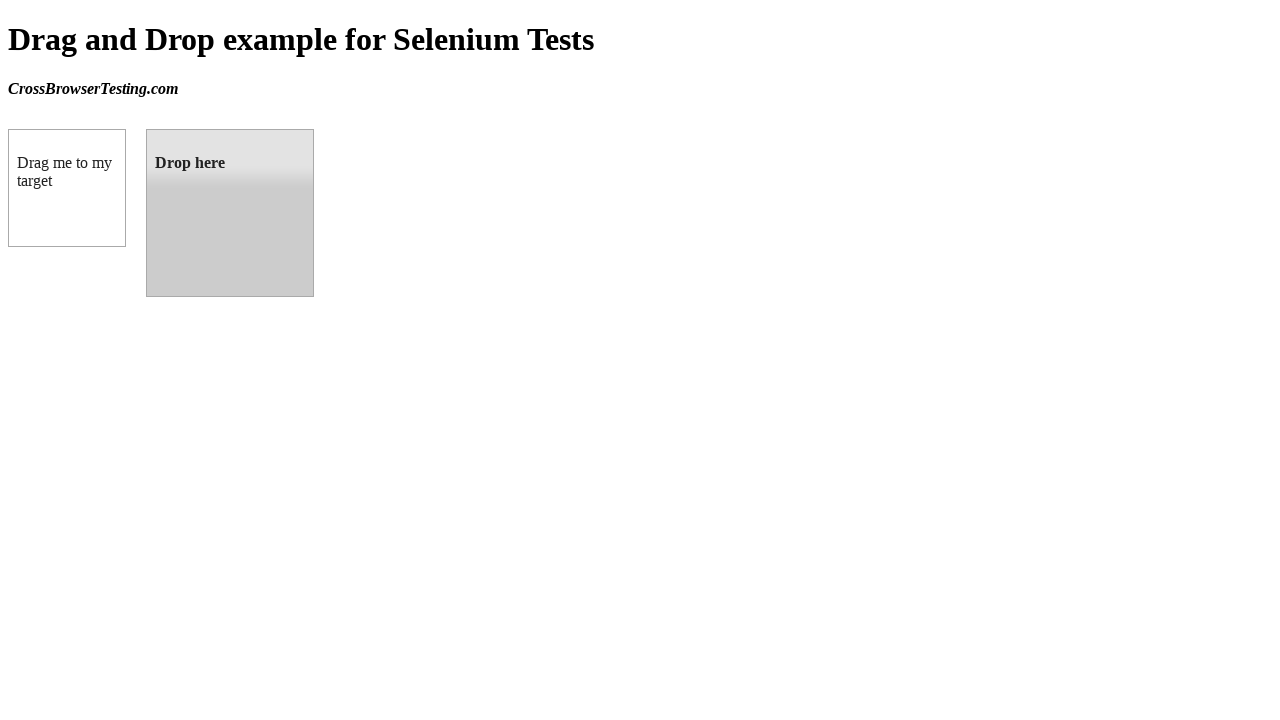

Dragged box A to box B using drag_to method at (230, 213)
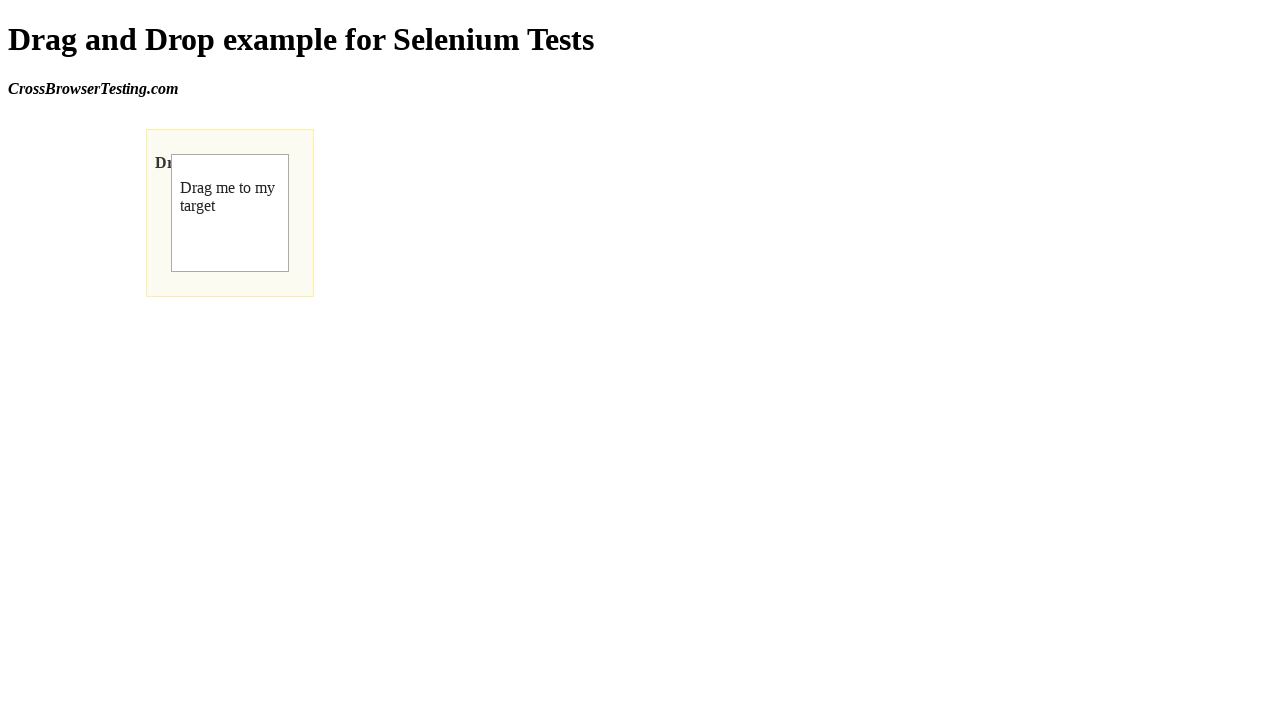

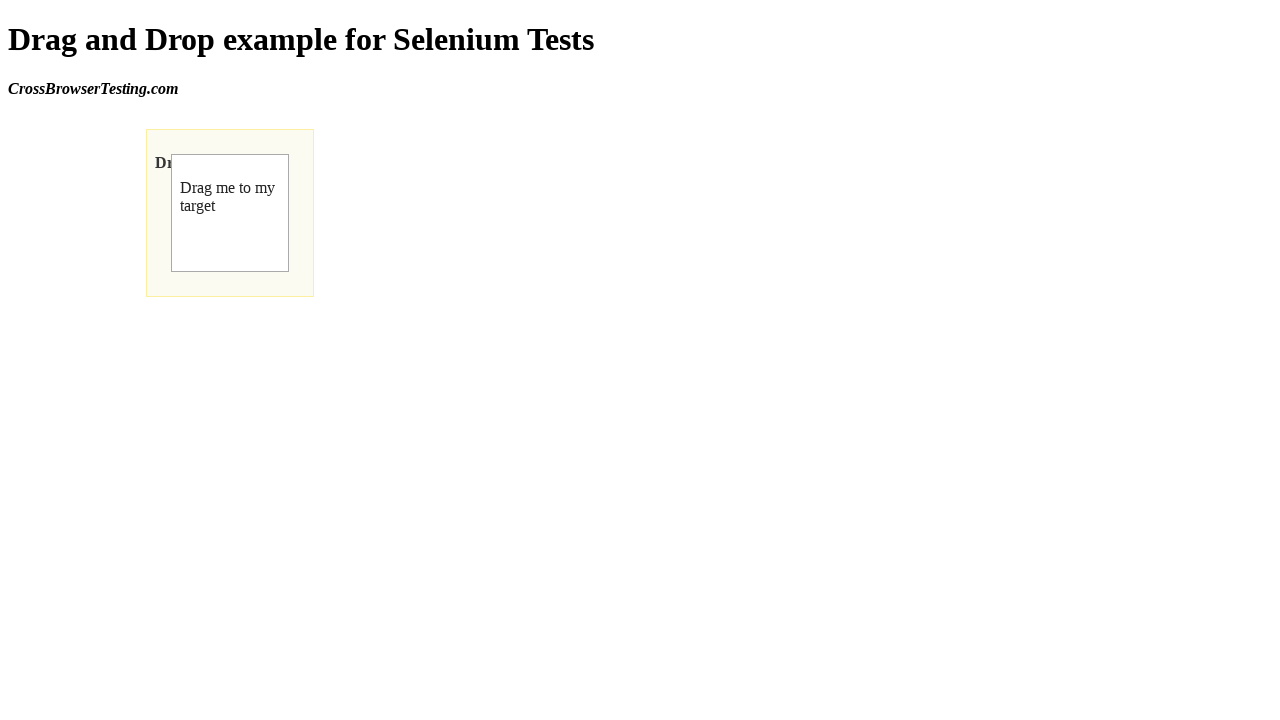